Tests sorting functionality on a product offers page by clicking the column header to sort and verifying the list is properly sorted alphabetically

Starting URL: http://www.rahulshettyacademy.com/seleniumPractise/#/offers

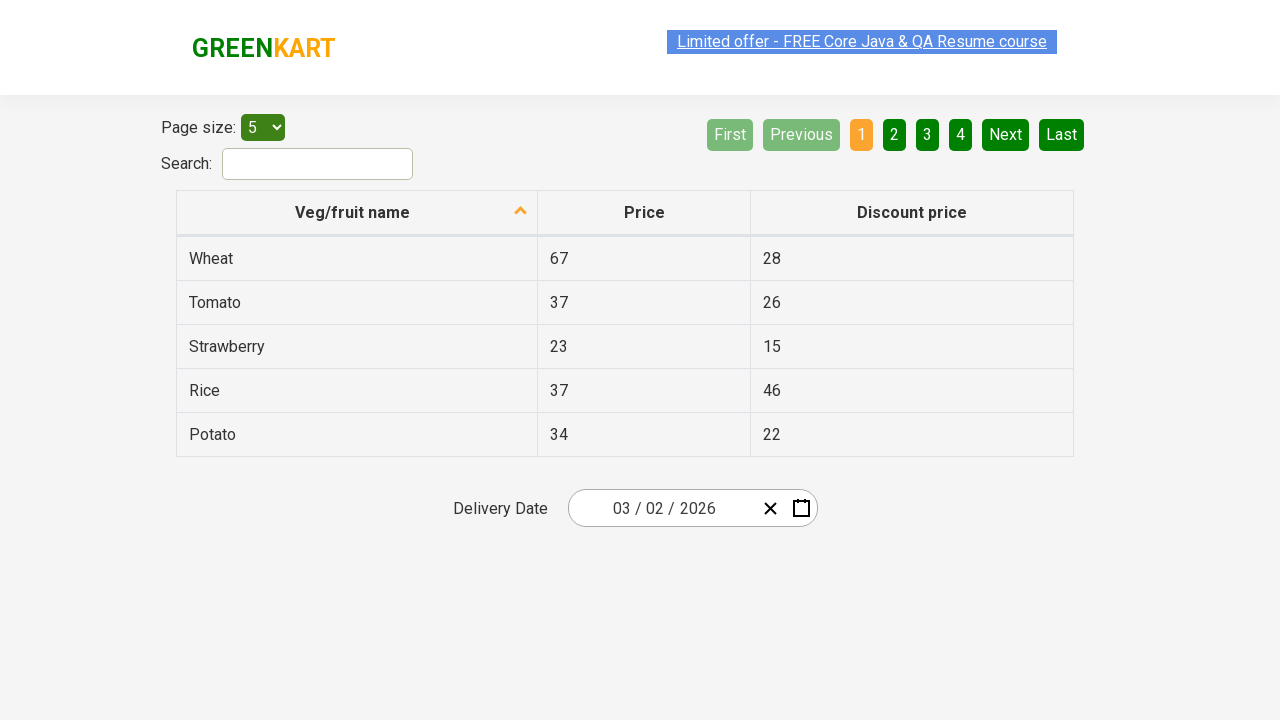

Clicked on Veg/fruit name column header to sort ascending at (357, 213) on xpath=//tr/th[@aria-label='Veg/fruit name: activate to sort column ascending']
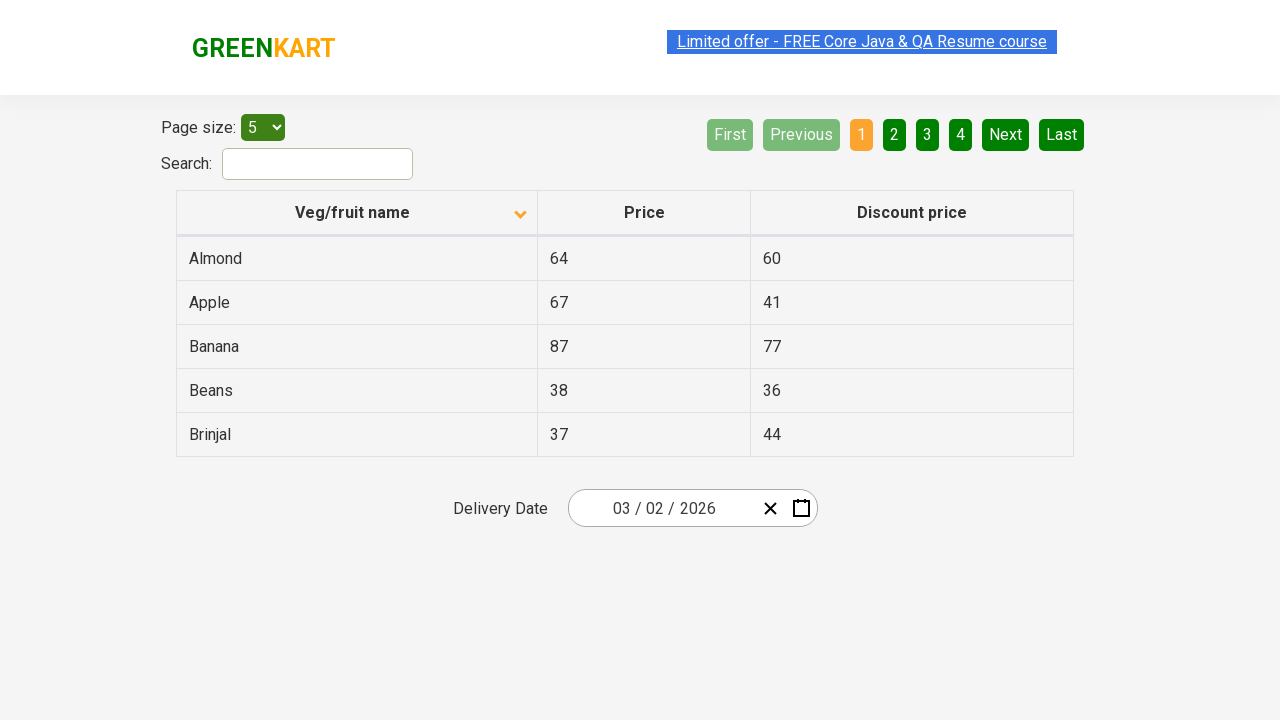

Table updated after sorting, product list loaded
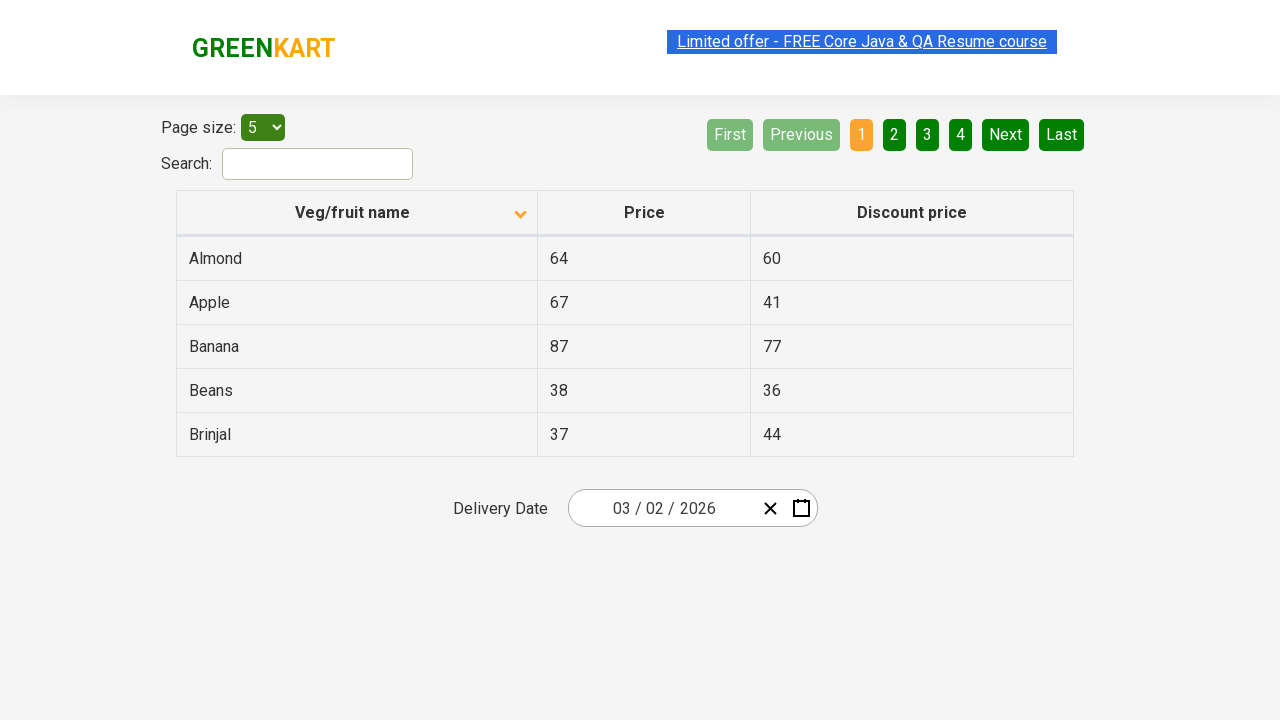

Retrieved all product names from the first column
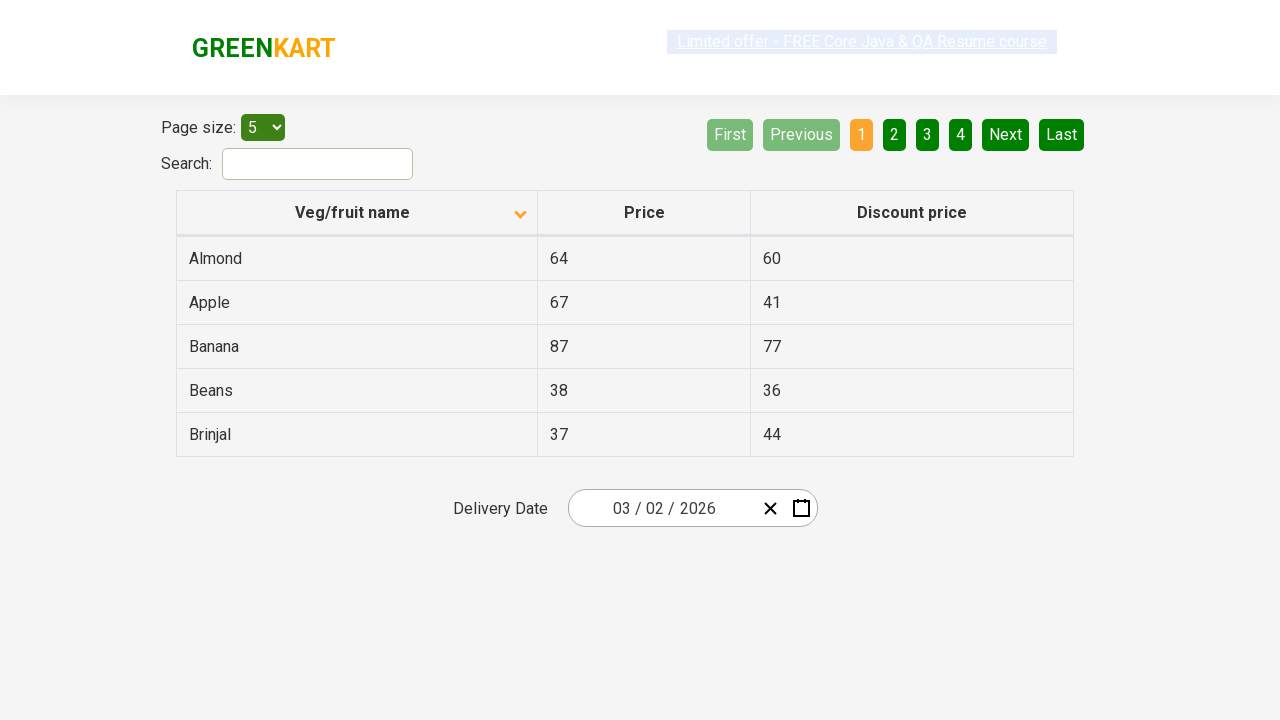

Extracted 5 product names from elements
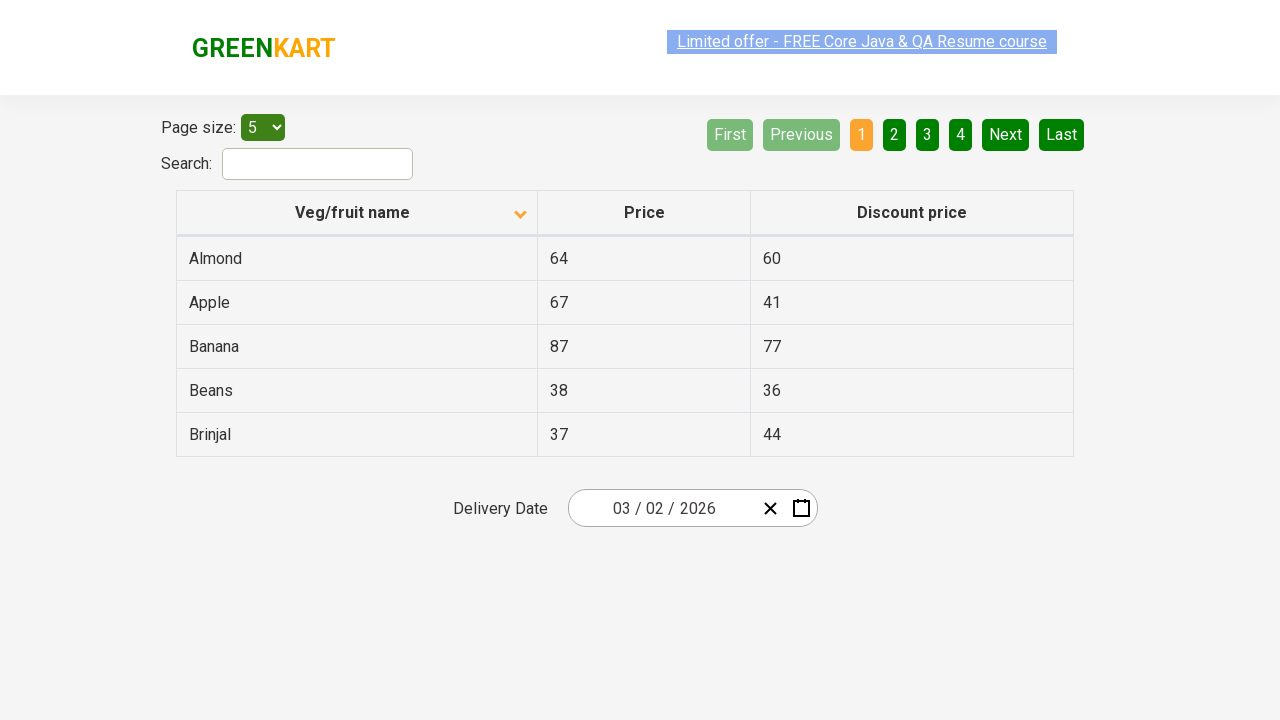

Created alphabetically sorted reference list for comparison
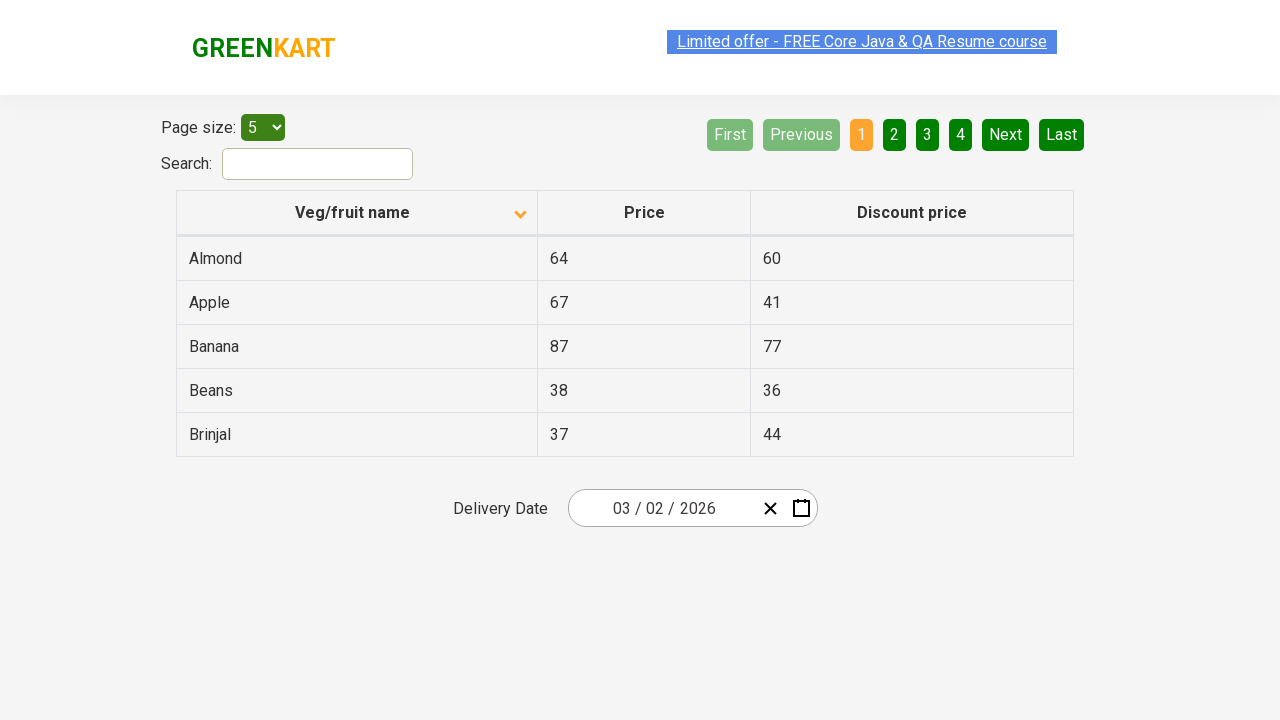

Assertion passed: product list is correctly sorted alphabetically
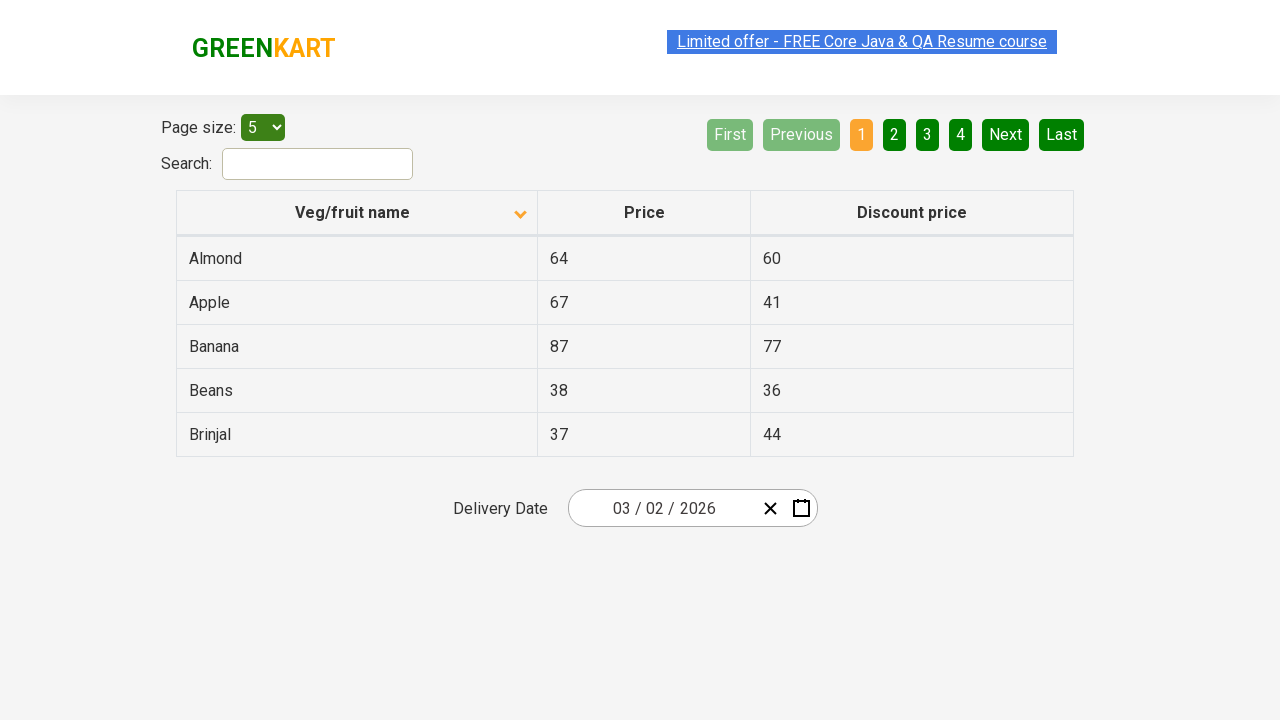

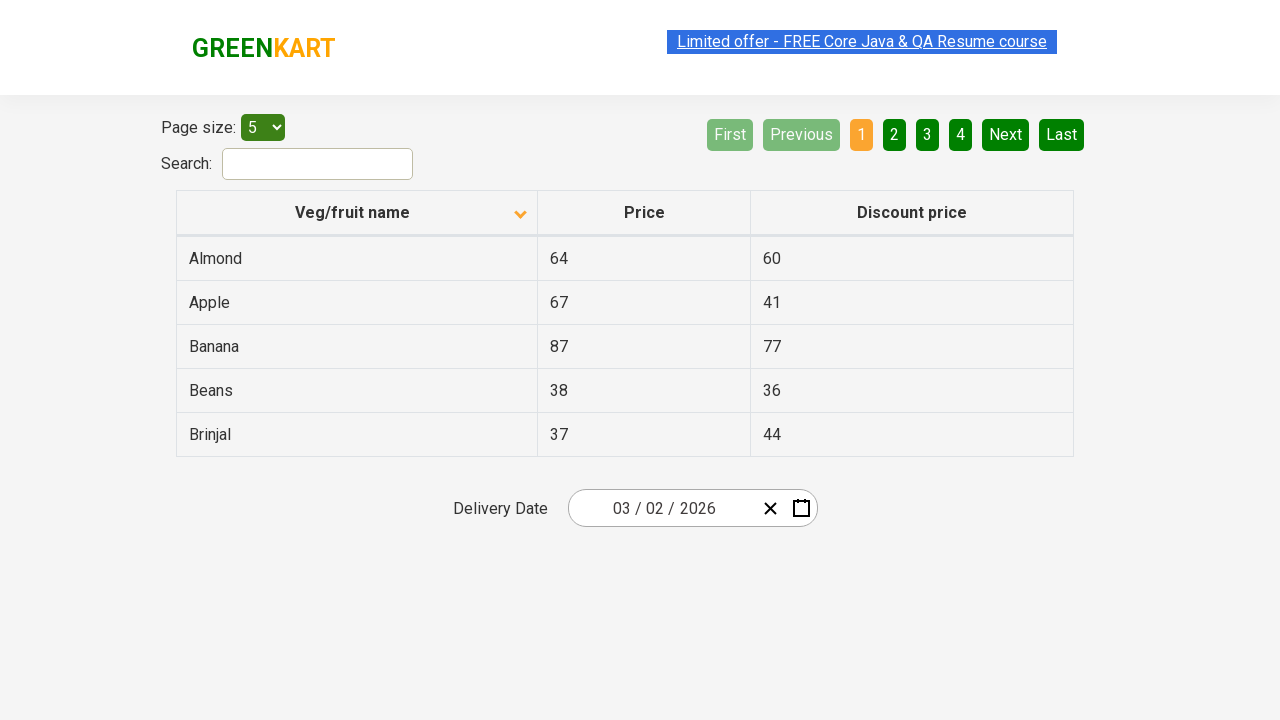